Tests a web form by entering text into a text box and clicking the submit button, then verifies a success message is displayed

Starting URL: https://www.selenium.dev/selenium/web/web-form.html

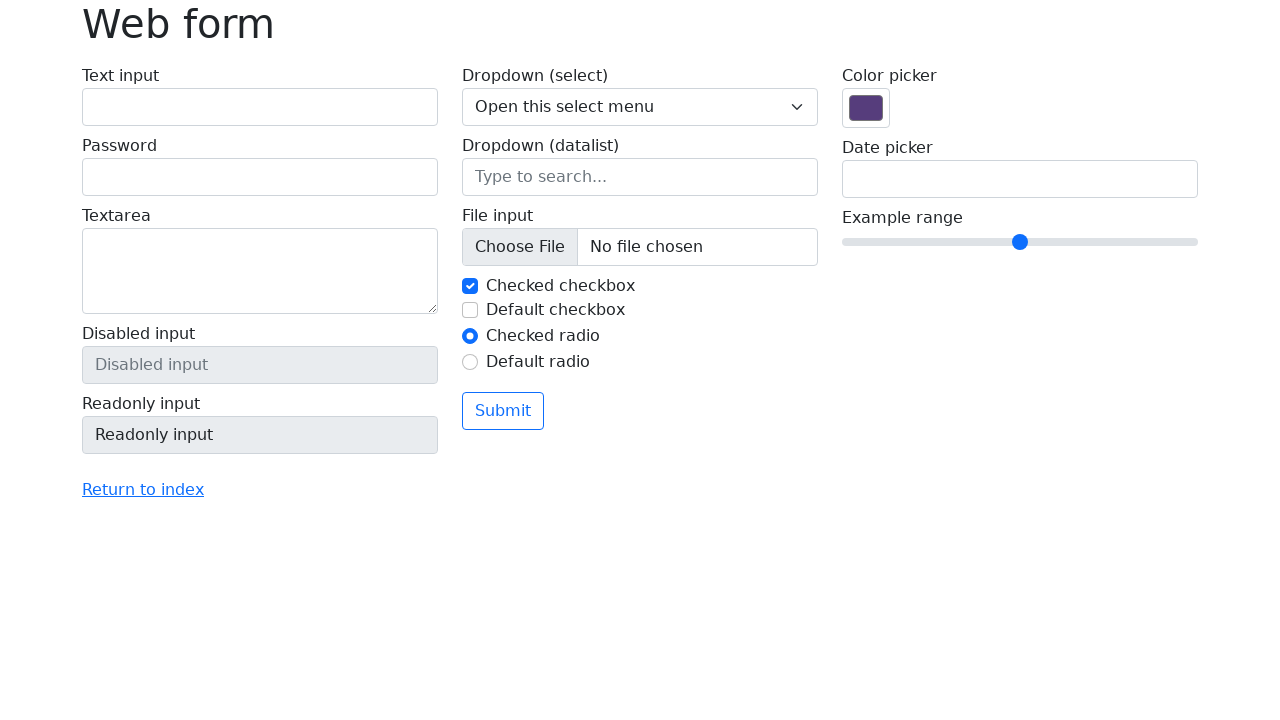

Verified page title is 'Web form'
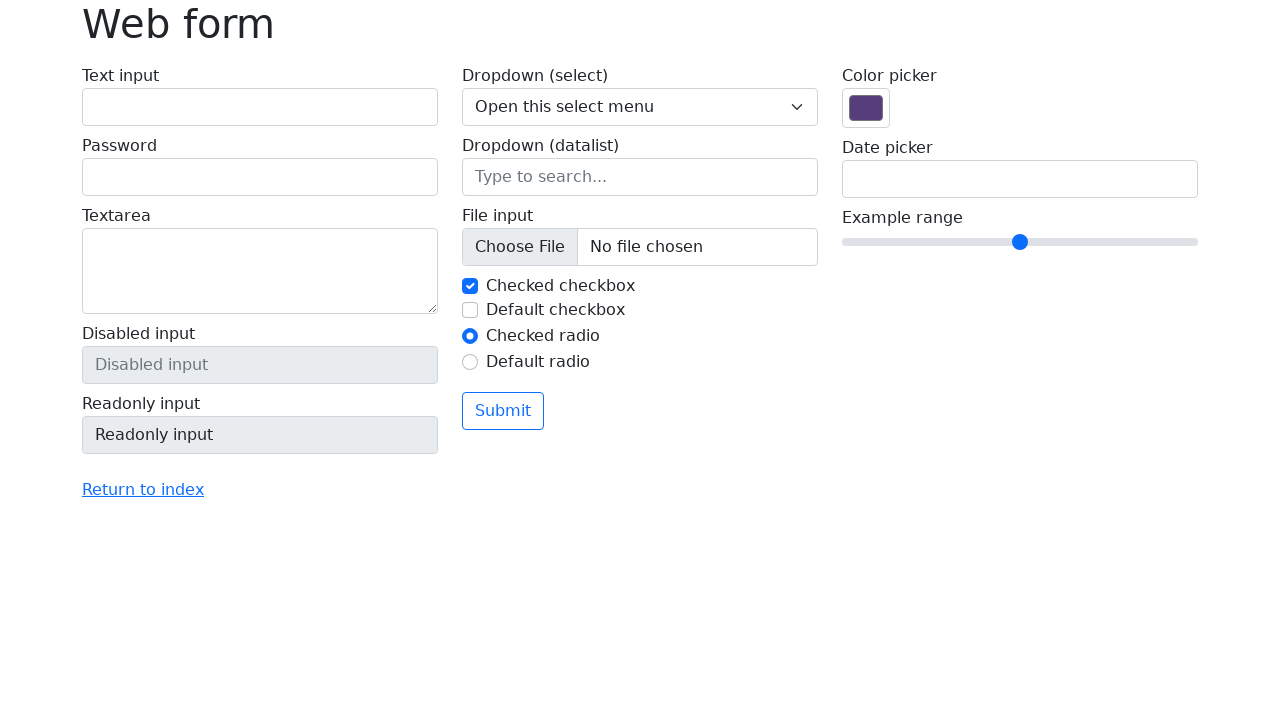

Filled text box with 'Selenium' on input[name='my-text']
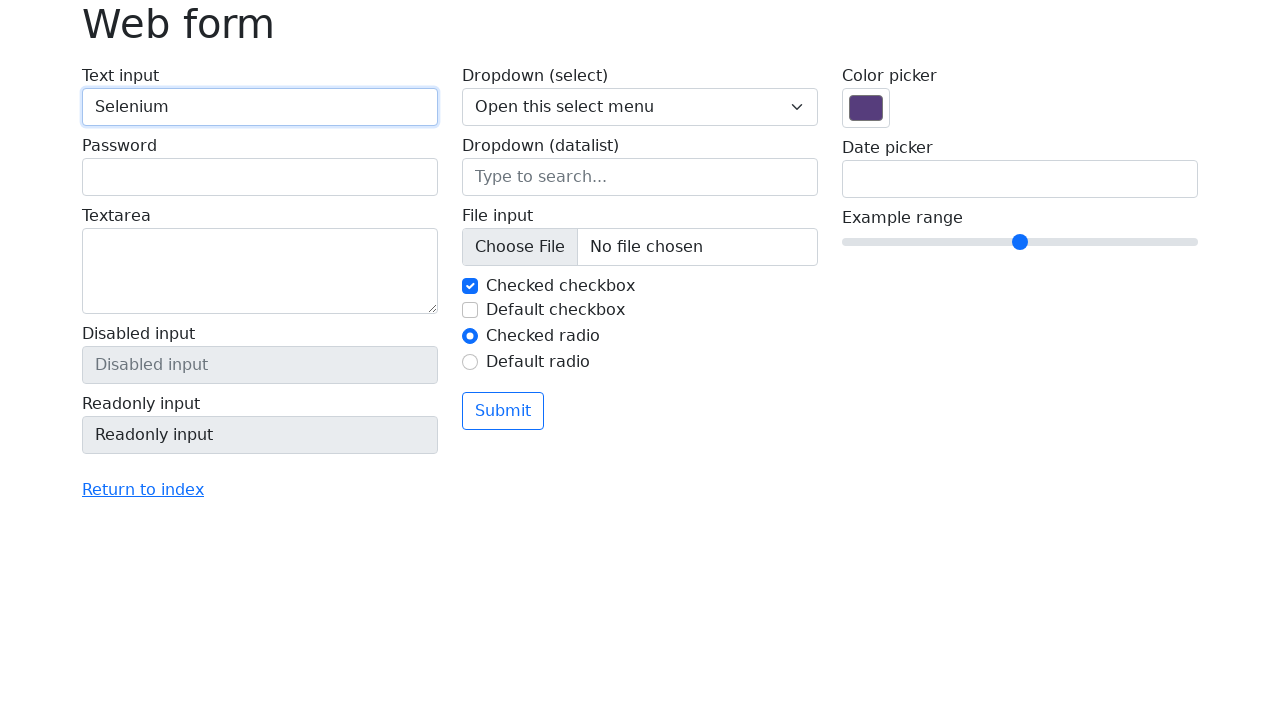

Clicked submit button at (503, 411) on button
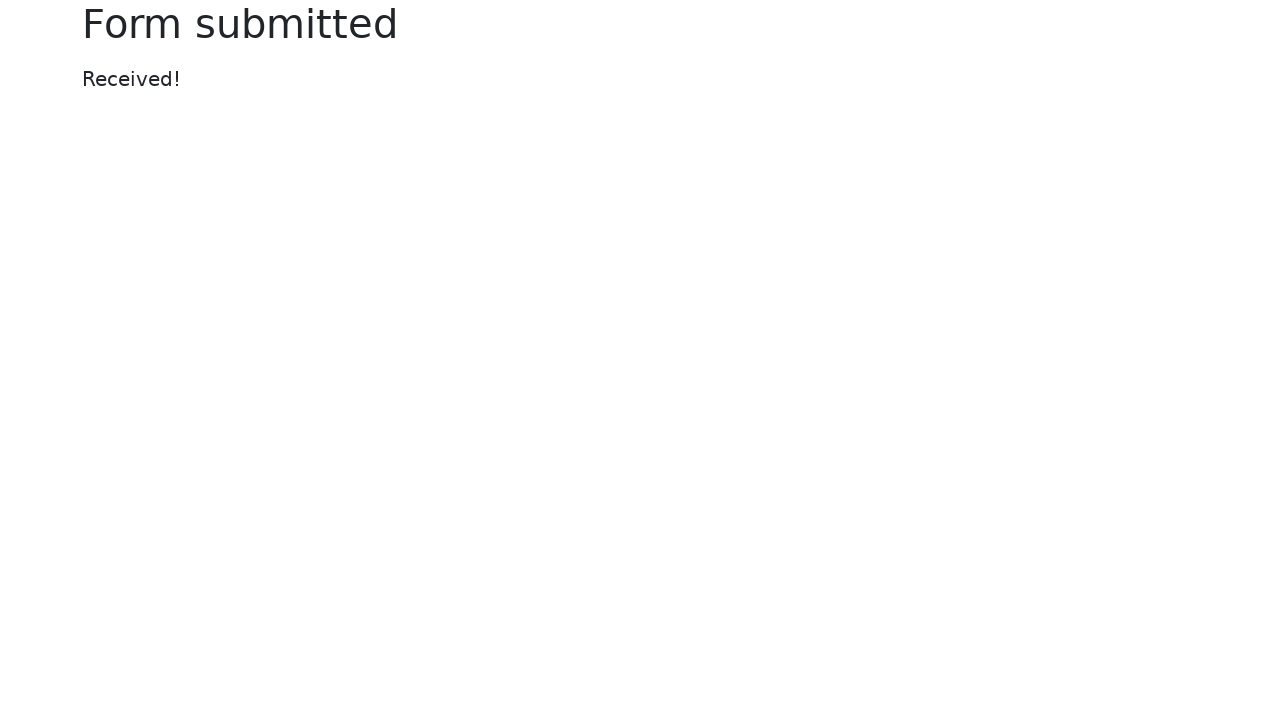

Verified success message 'Received!' is displayed
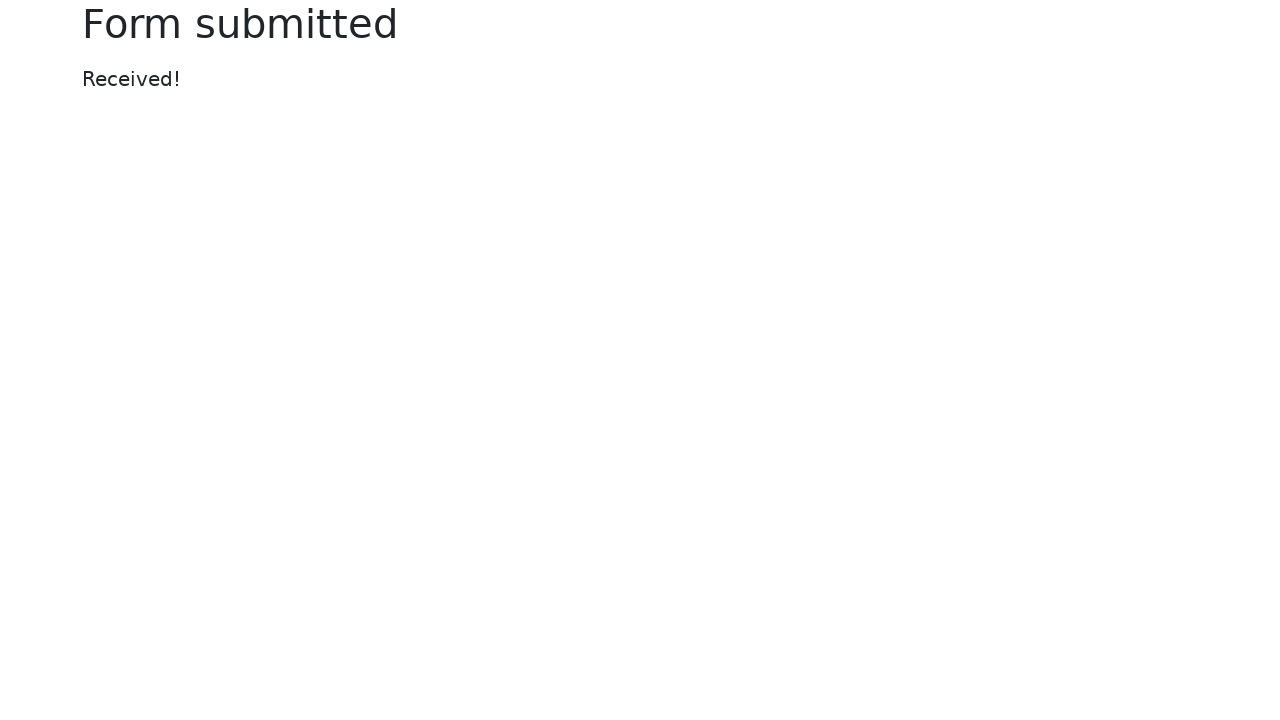

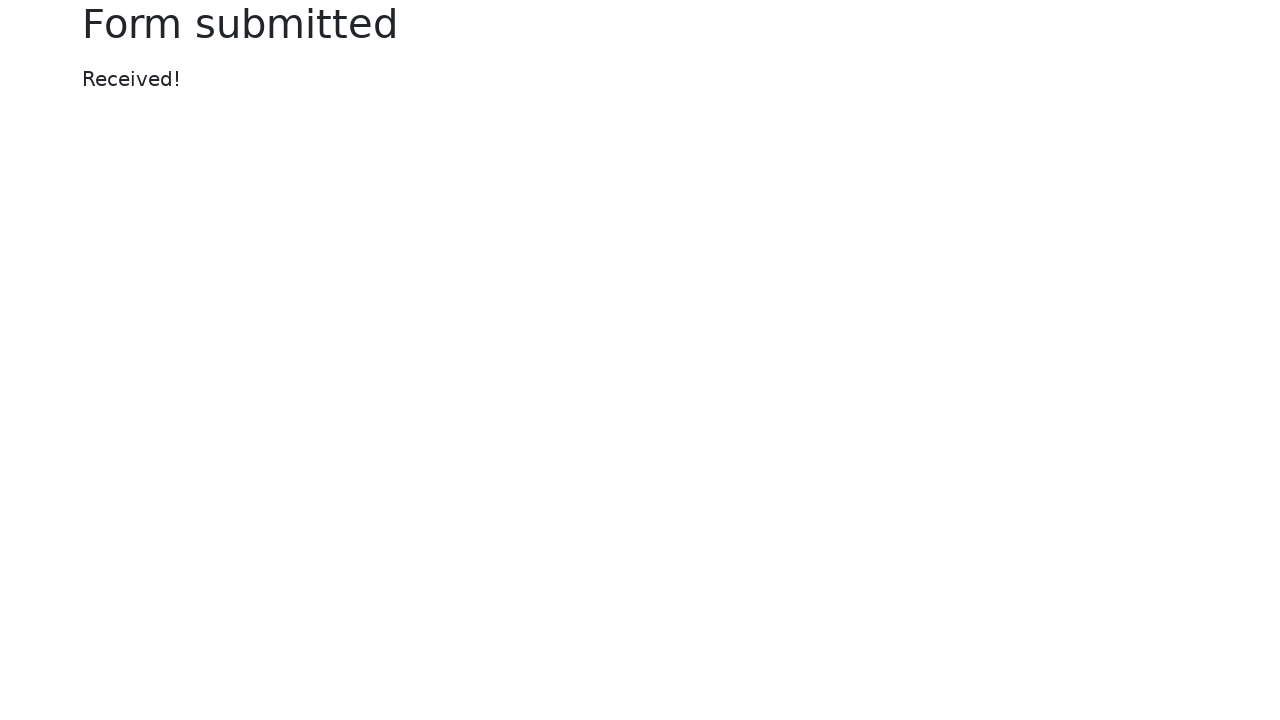